Tests table sorting functionality by clicking on a column header to sort the table data

Starting URL: http://the-internet.herokuapp.com/tables

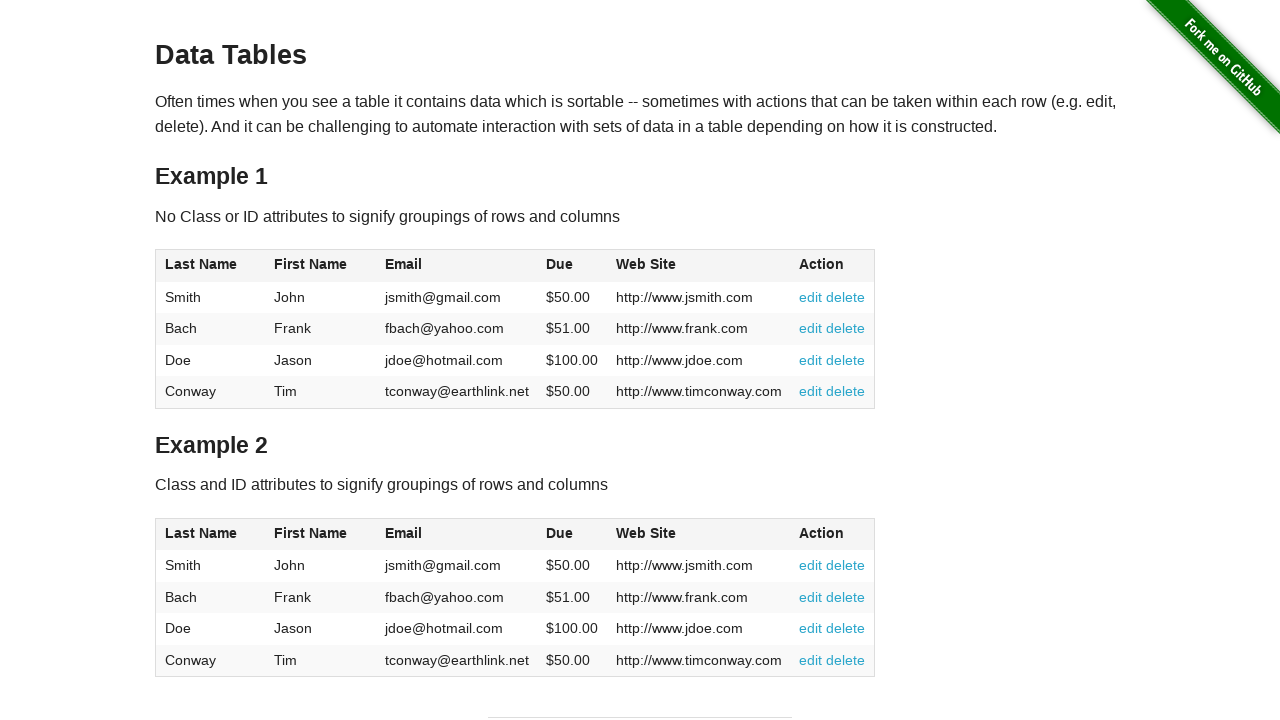

Waited for table #table1 to load
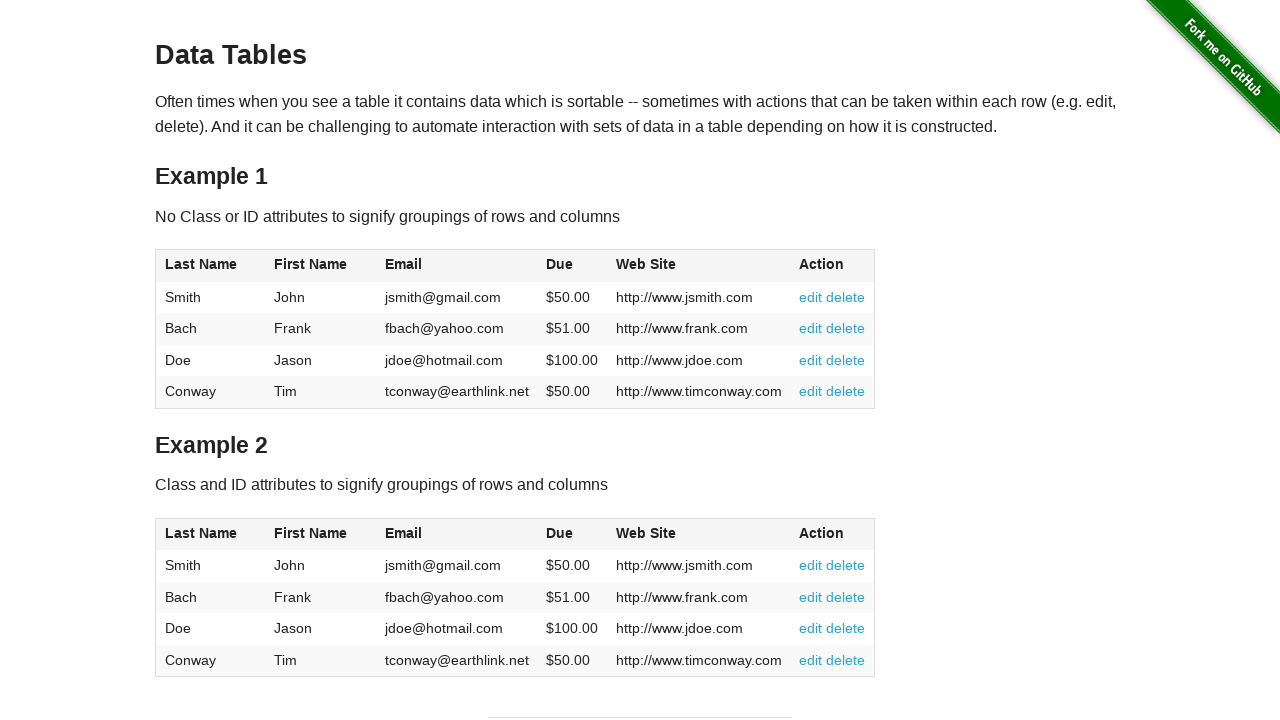

Clicked 'First Name' column header to sort table by first name at (321, 266) on #table1 thead th:has-text('First Name')
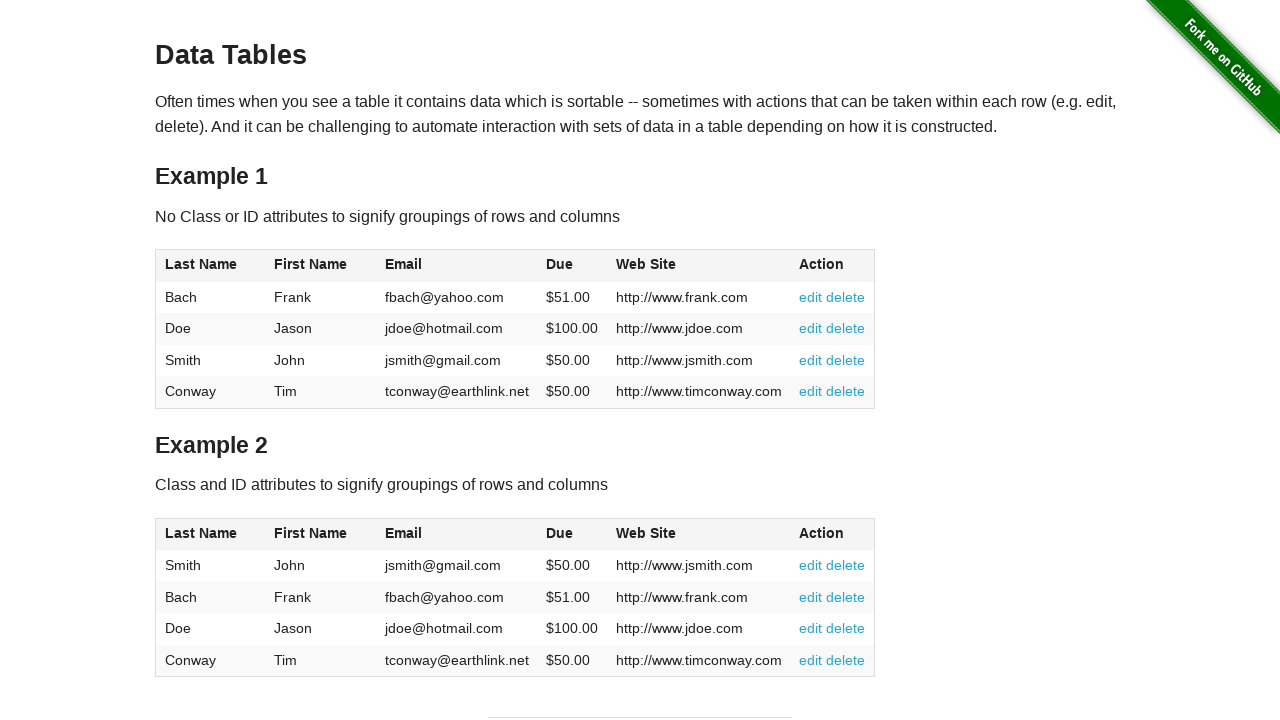

Waited 500ms for table sort animation to complete
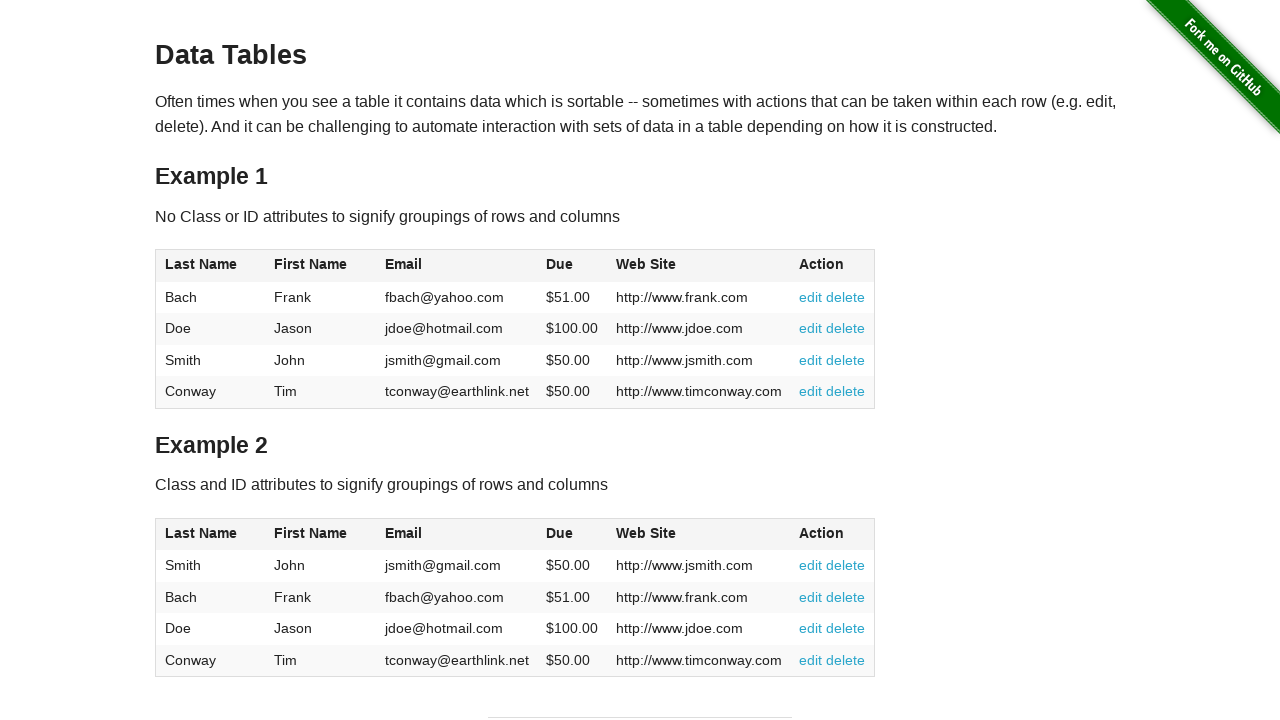

Verified table body rows are visible after sorting
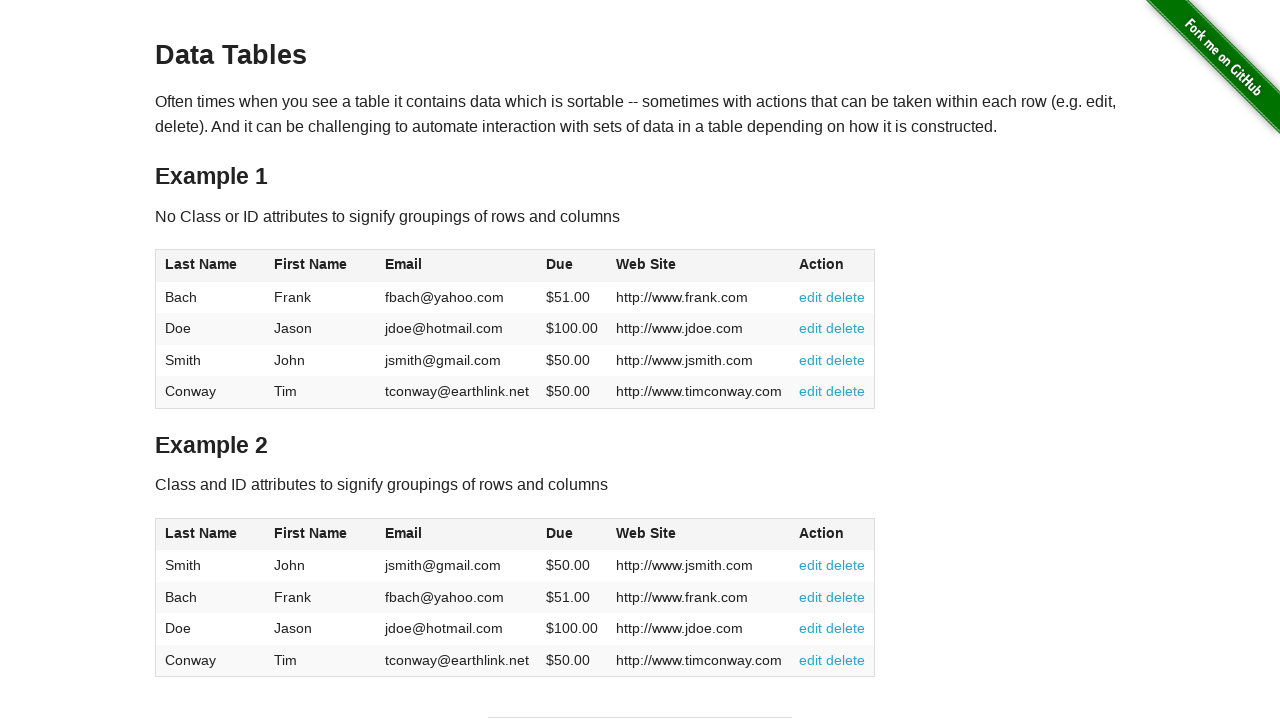

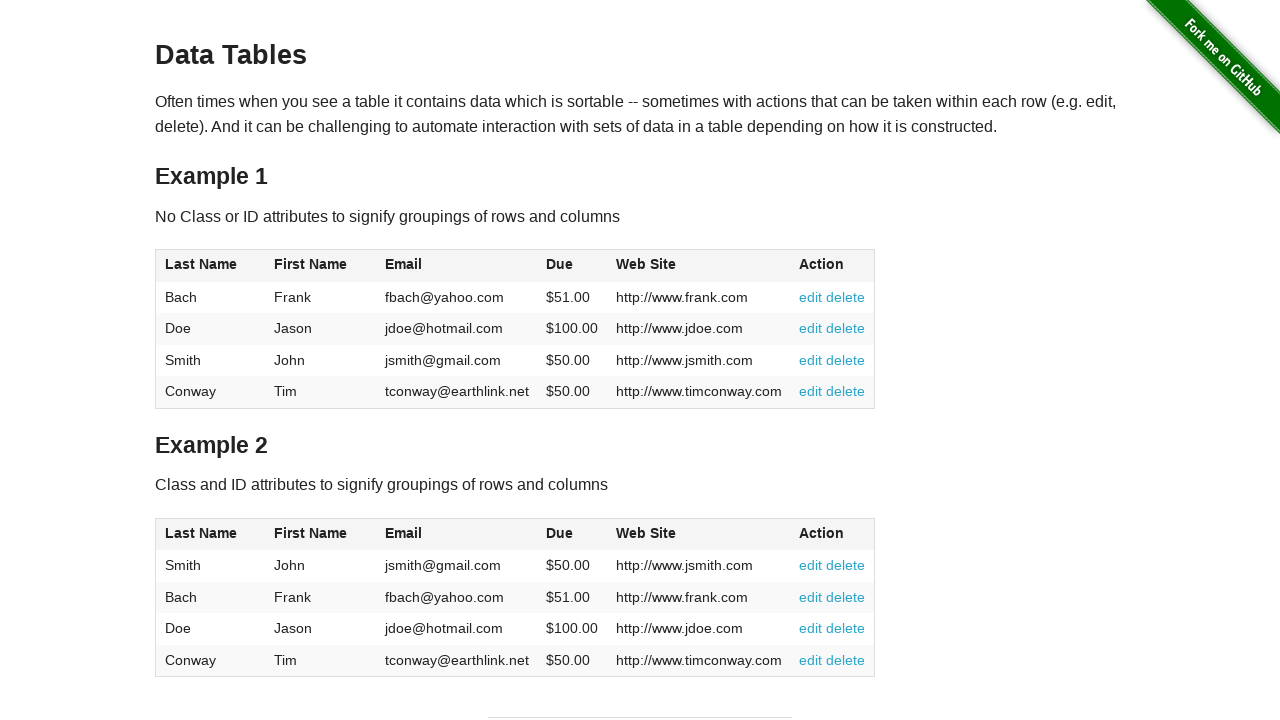